Tests dynamic loading functionality by clicking a start button and waiting for "Hello World!" text to appear

Starting URL: https://the-internet.herokuapp.com/dynamic_loading/1

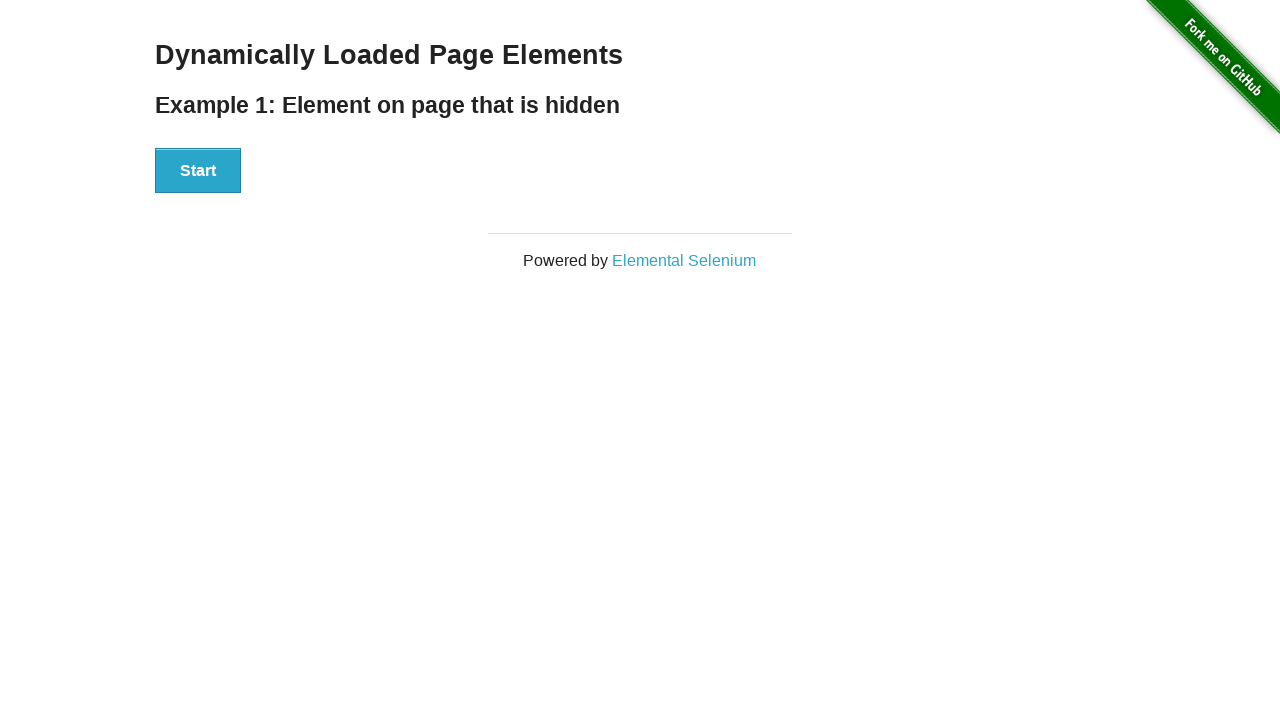

Clicked the start button to trigger dynamic loading at (198, 171) on #start>button
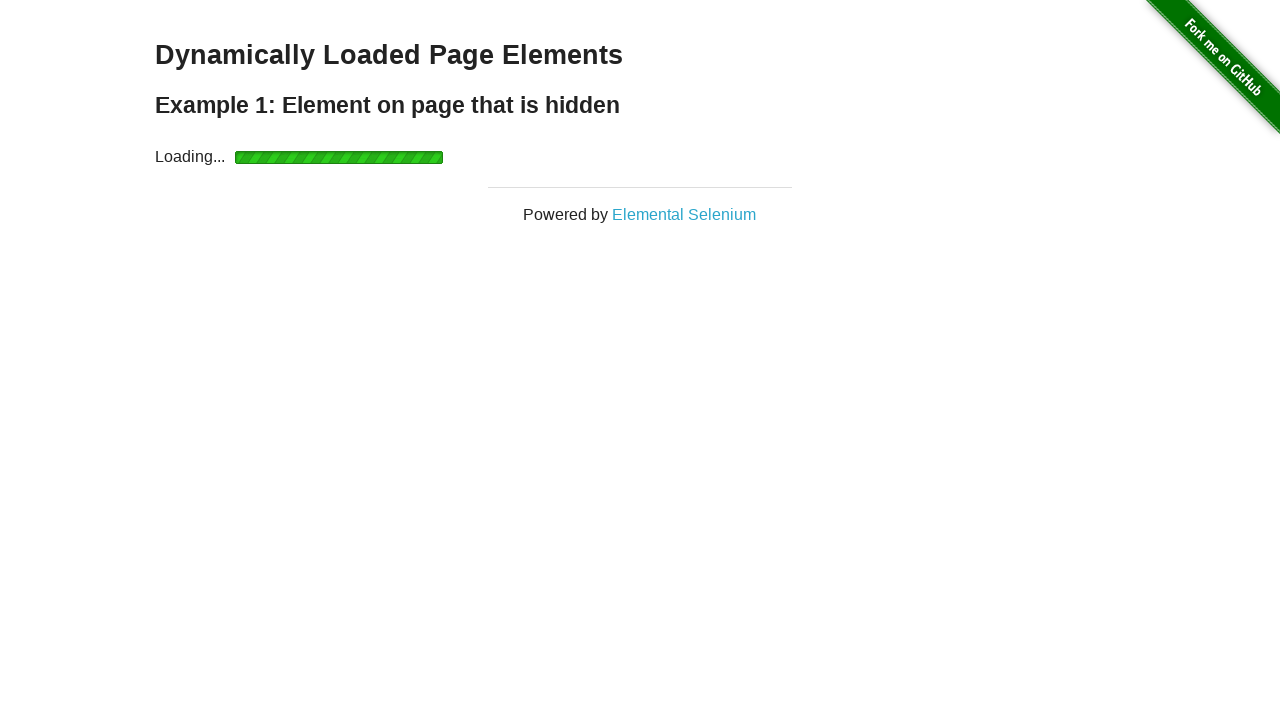

Waited for 'Hello World!' text to become visible
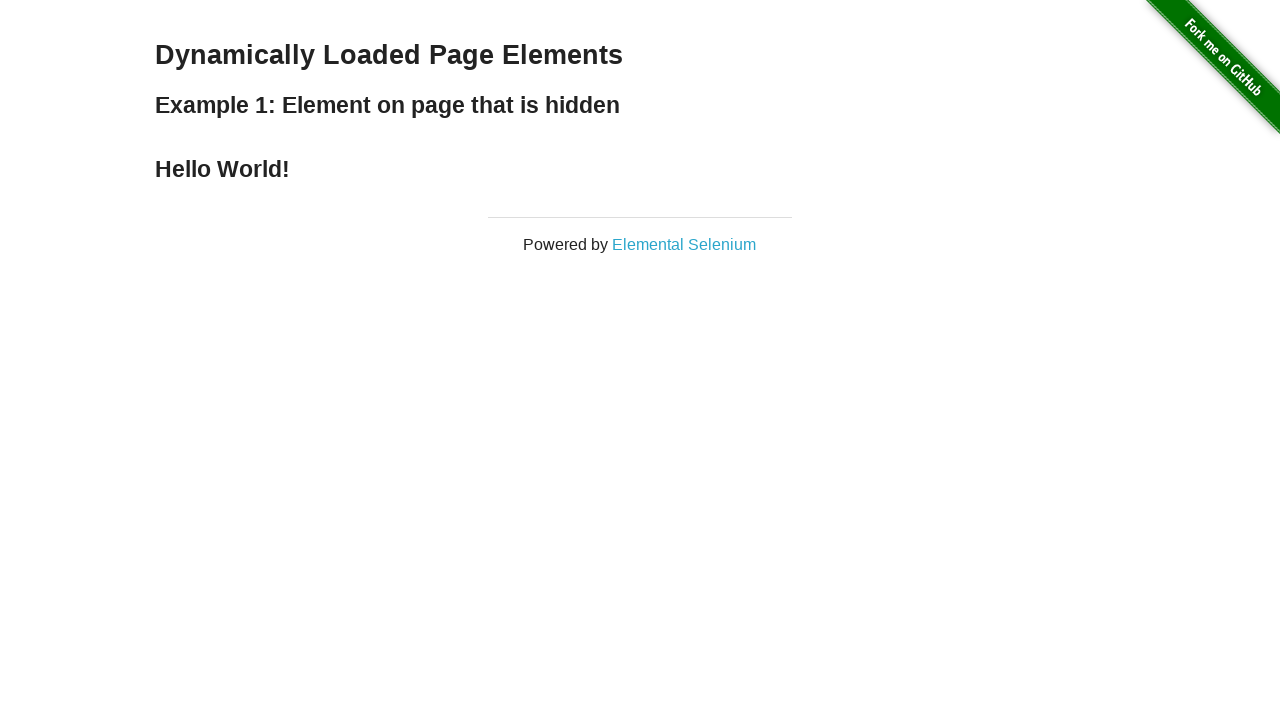

Retrieved the 'Hello World!' text element
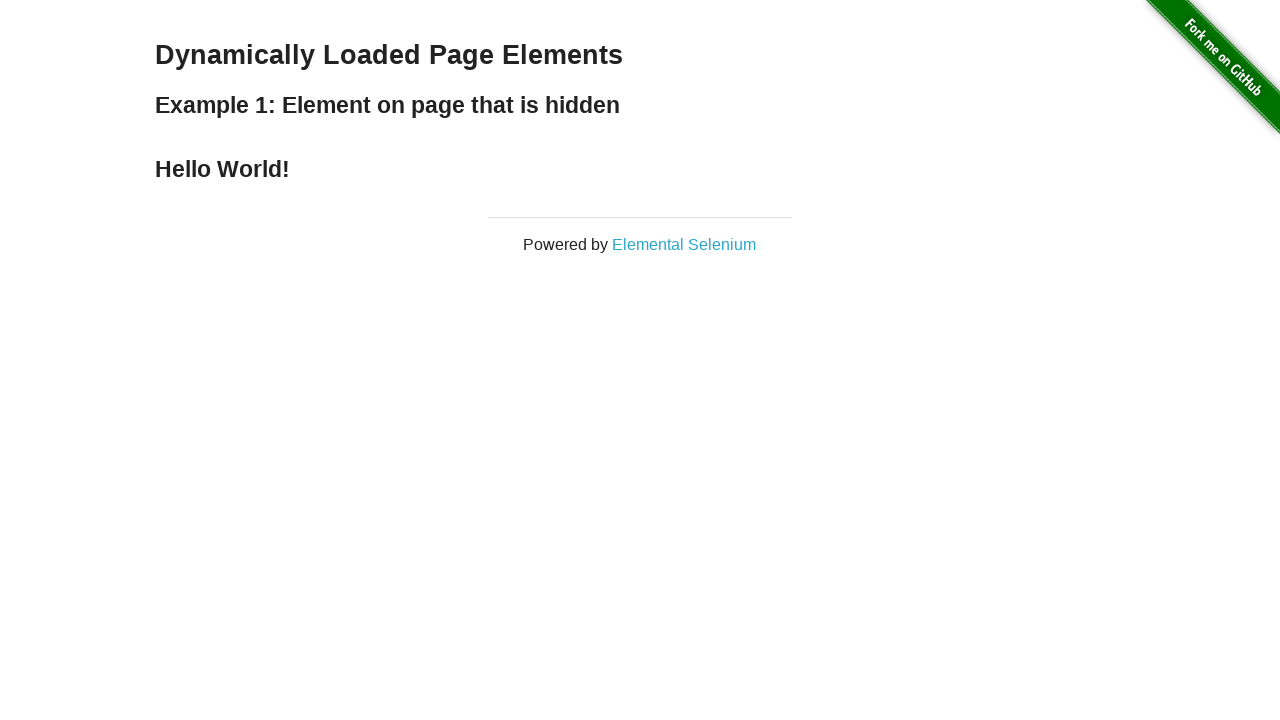

Verified that the text content equals 'Hello World!'
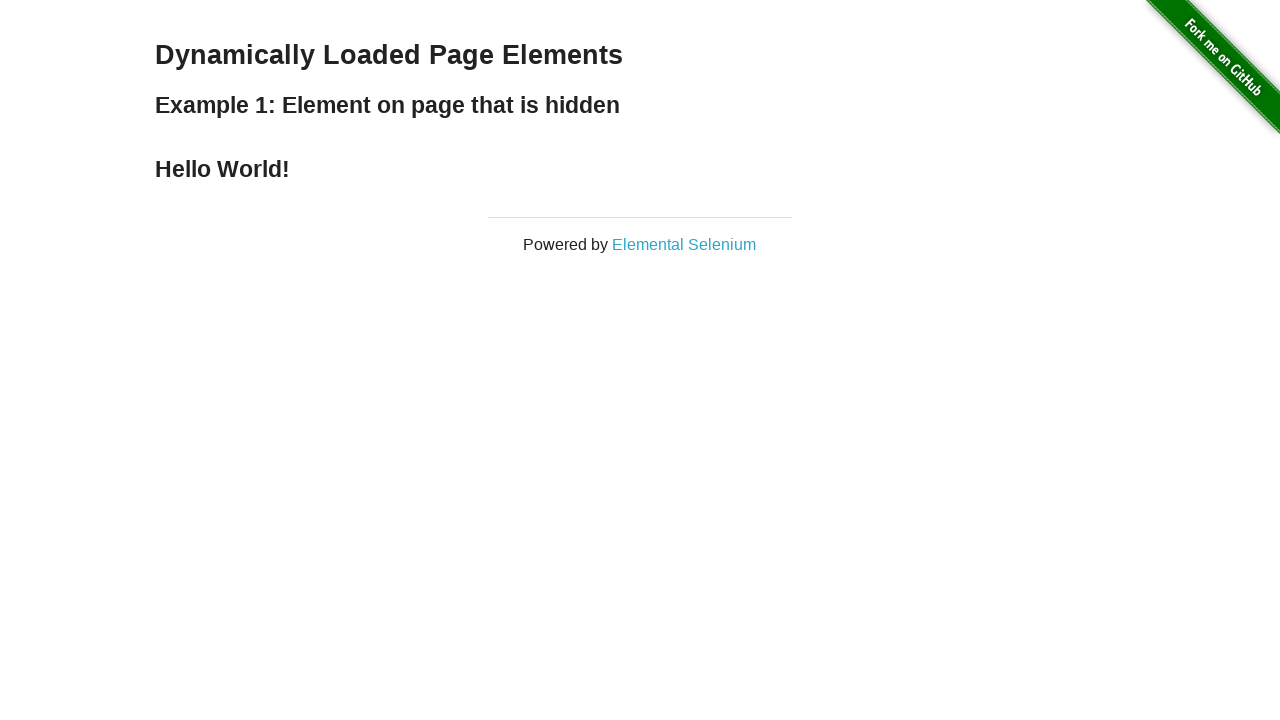

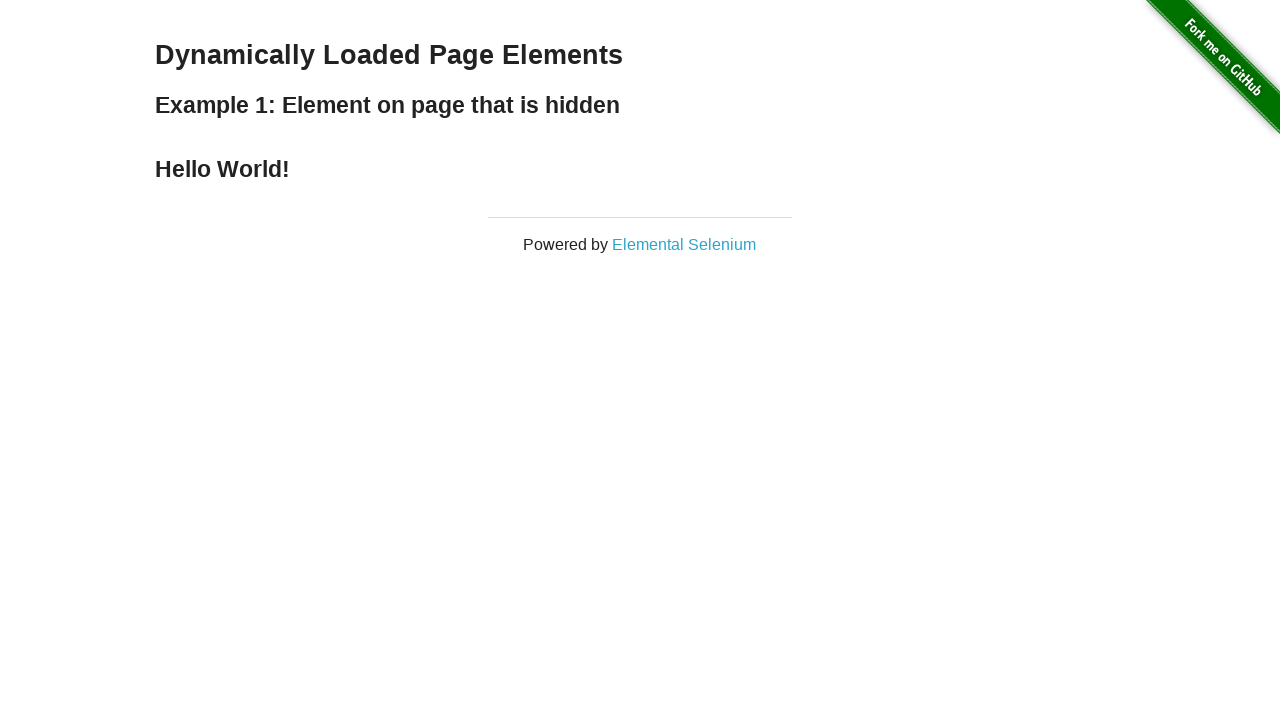